Tests adding a product to cart, navigating to cart page, and verifying the product appears with correct name and price

Starting URL: https://www.demoblaze.com/

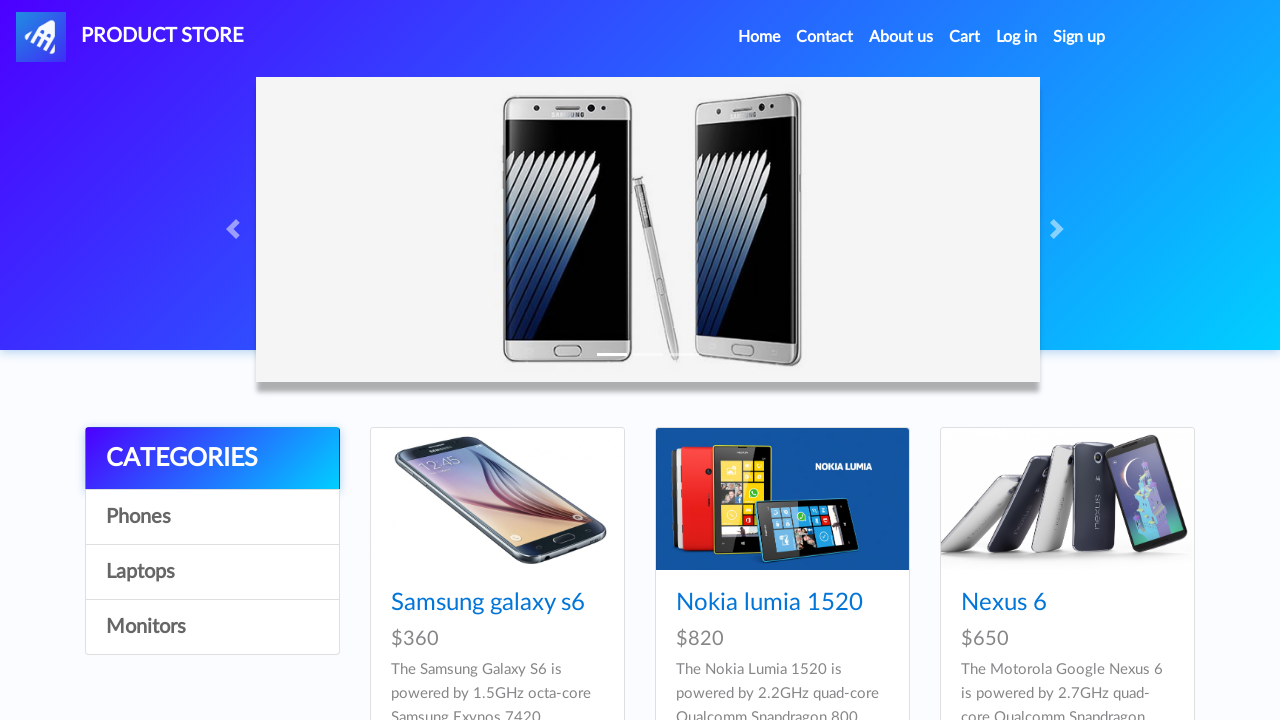

Waited for first product selector to load
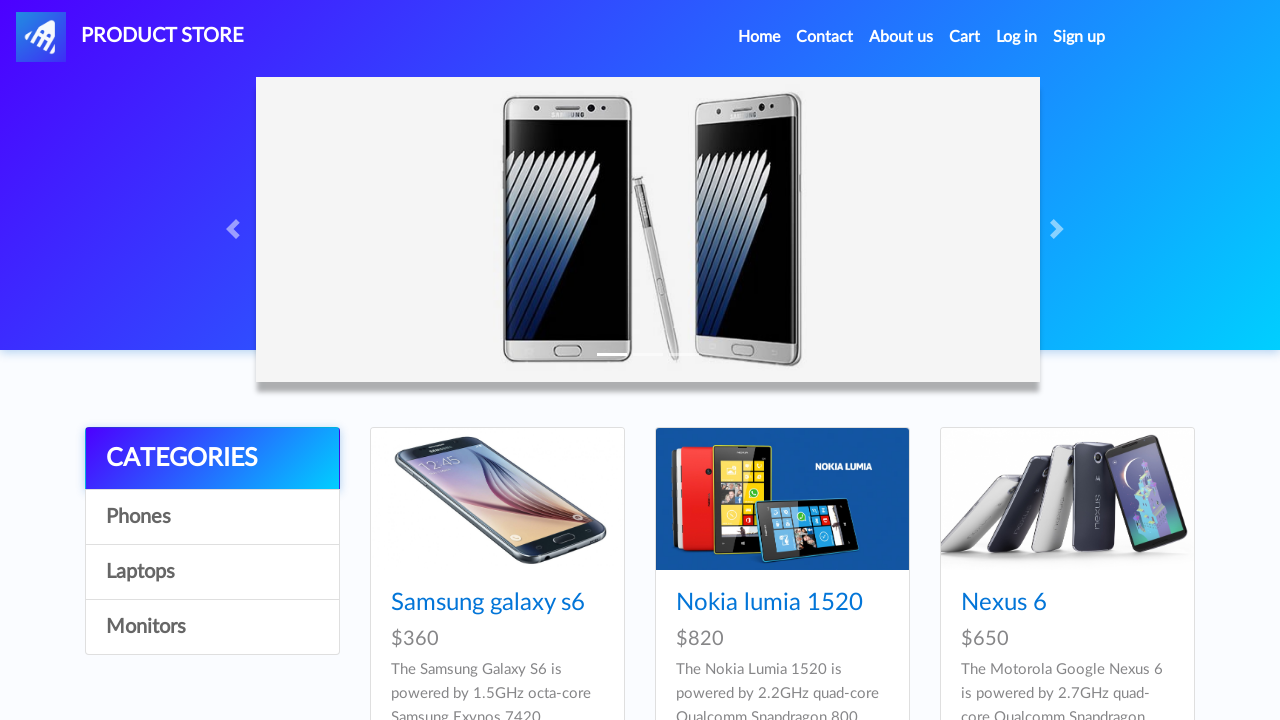

Clicked on first product at (488, 603) on #tbodyid div:nth-child(1) .card-title a
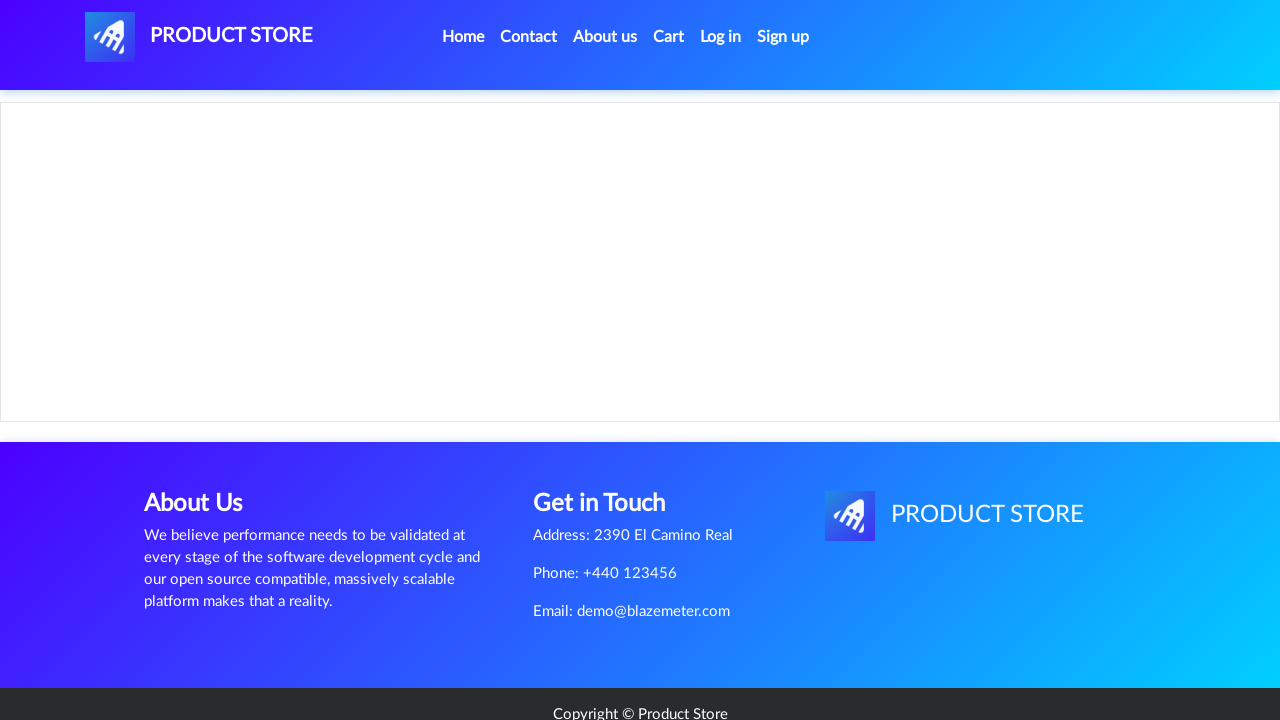

Product page loaded and product name selector available
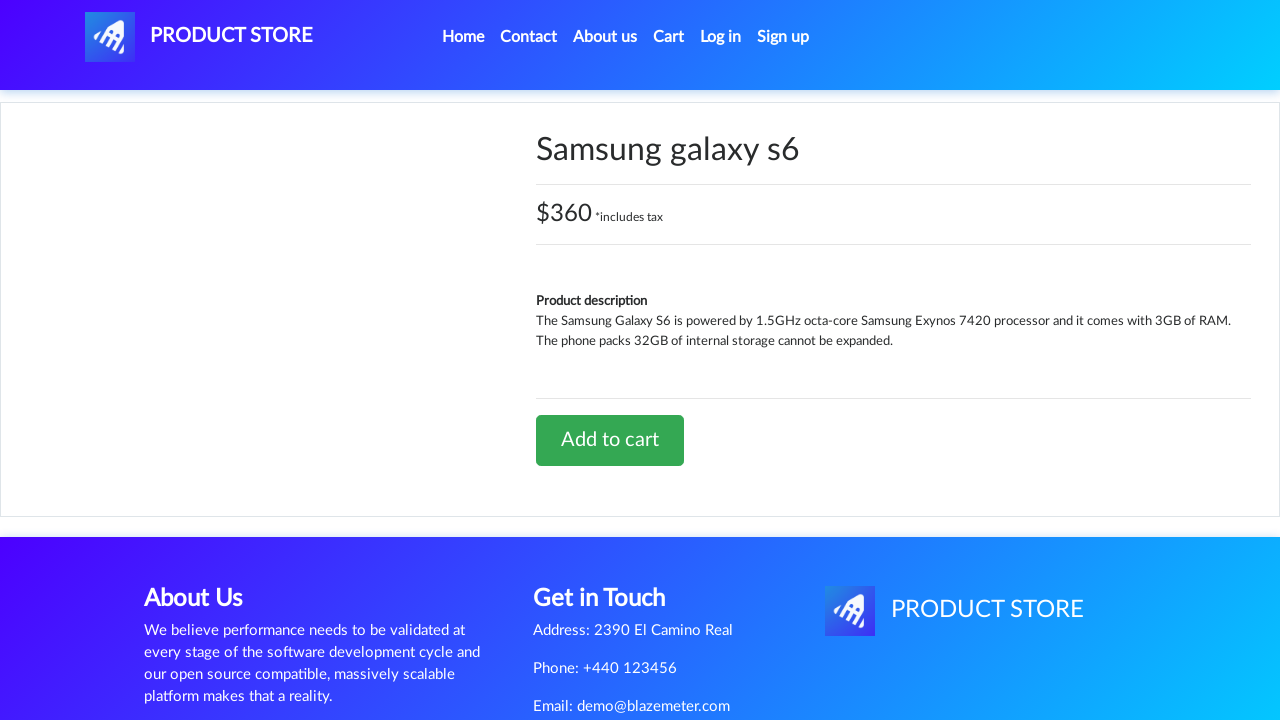

Retrieved product name: Samsung galaxy s6
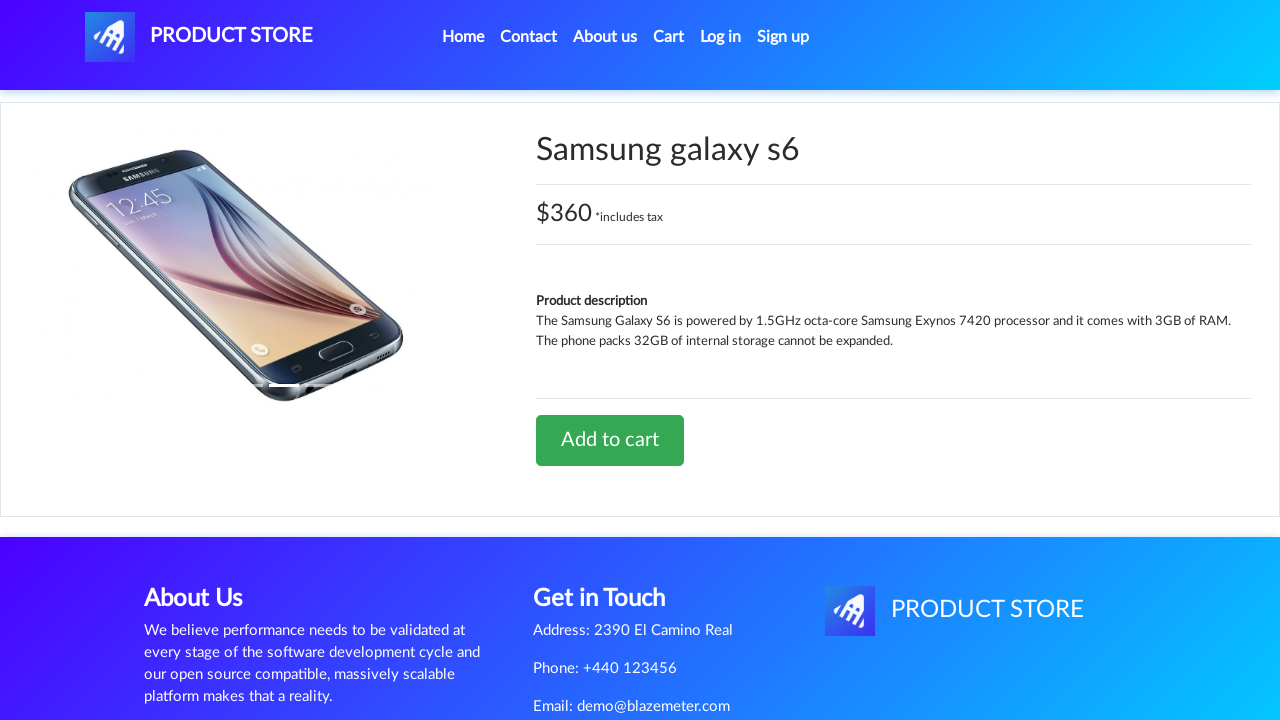

Add to cart button selector is available
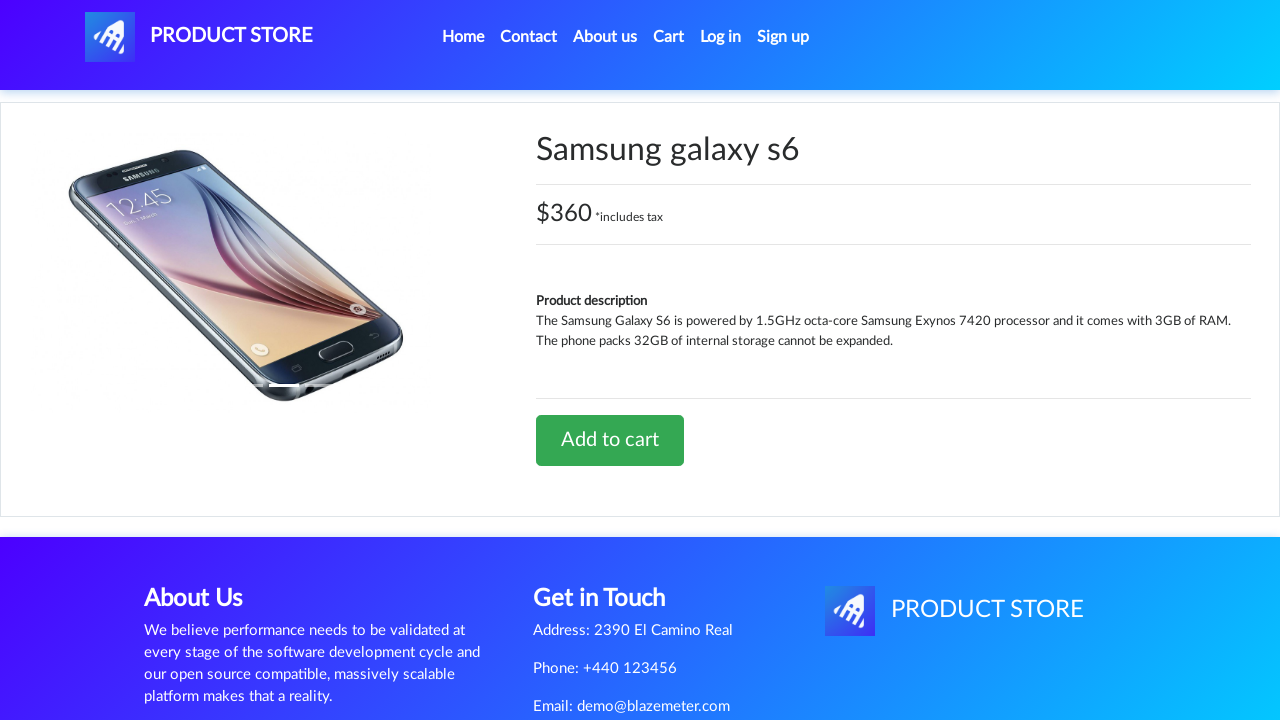

Clicked add to cart button at (610, 440) on xpath=//*[contains(@onclick,'addToCart')]
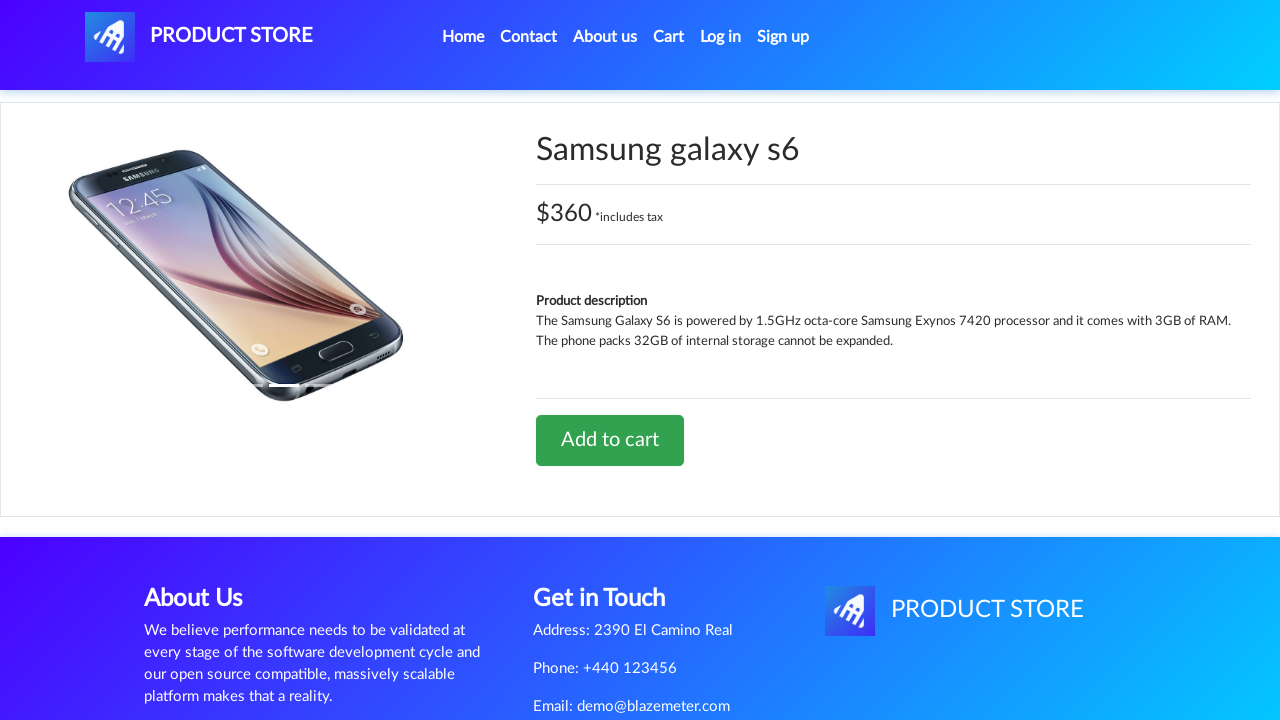

Waited 1000ms for alert dialog
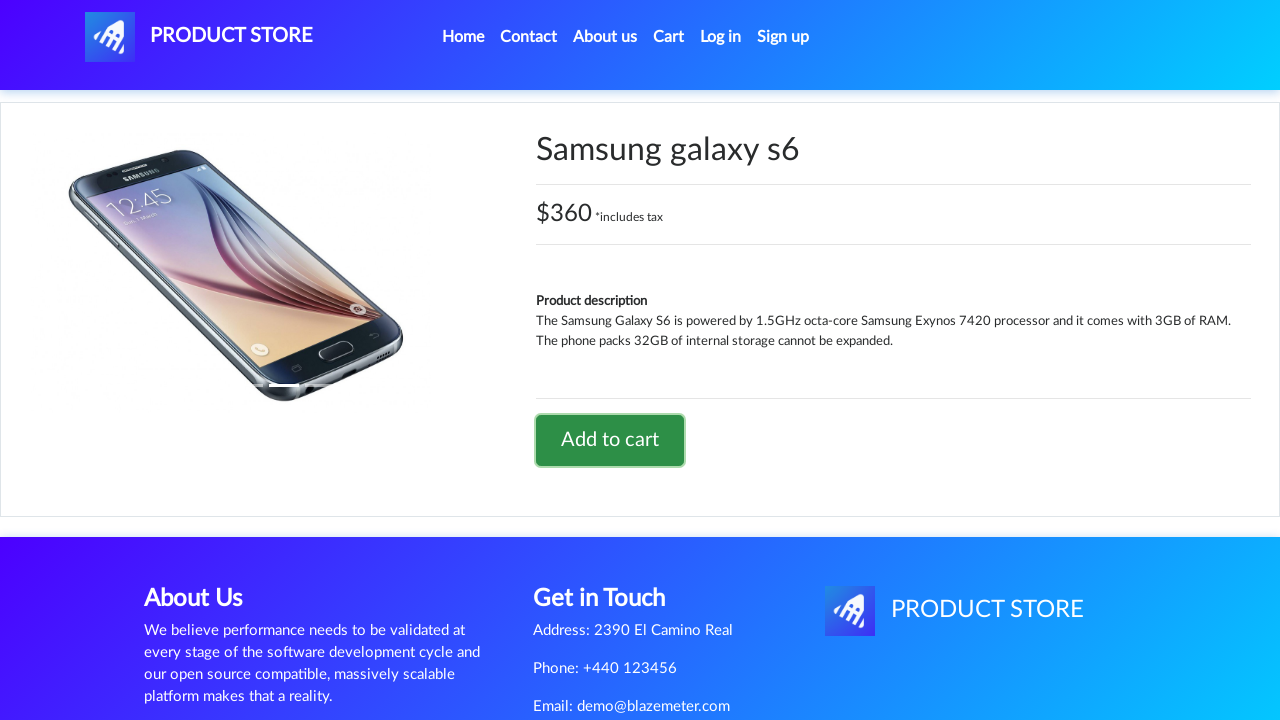

Set up dialog handler to accept alerts
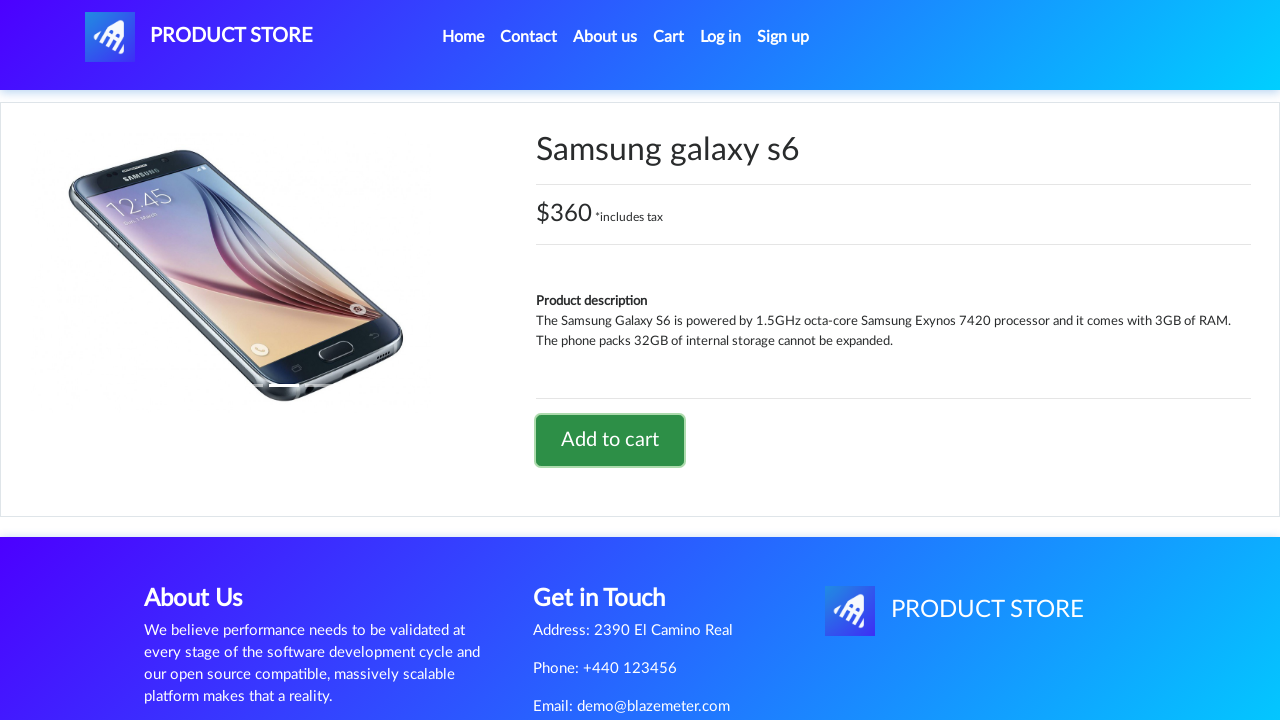

Clicked cart navigation button at (669, 37) on #cartur
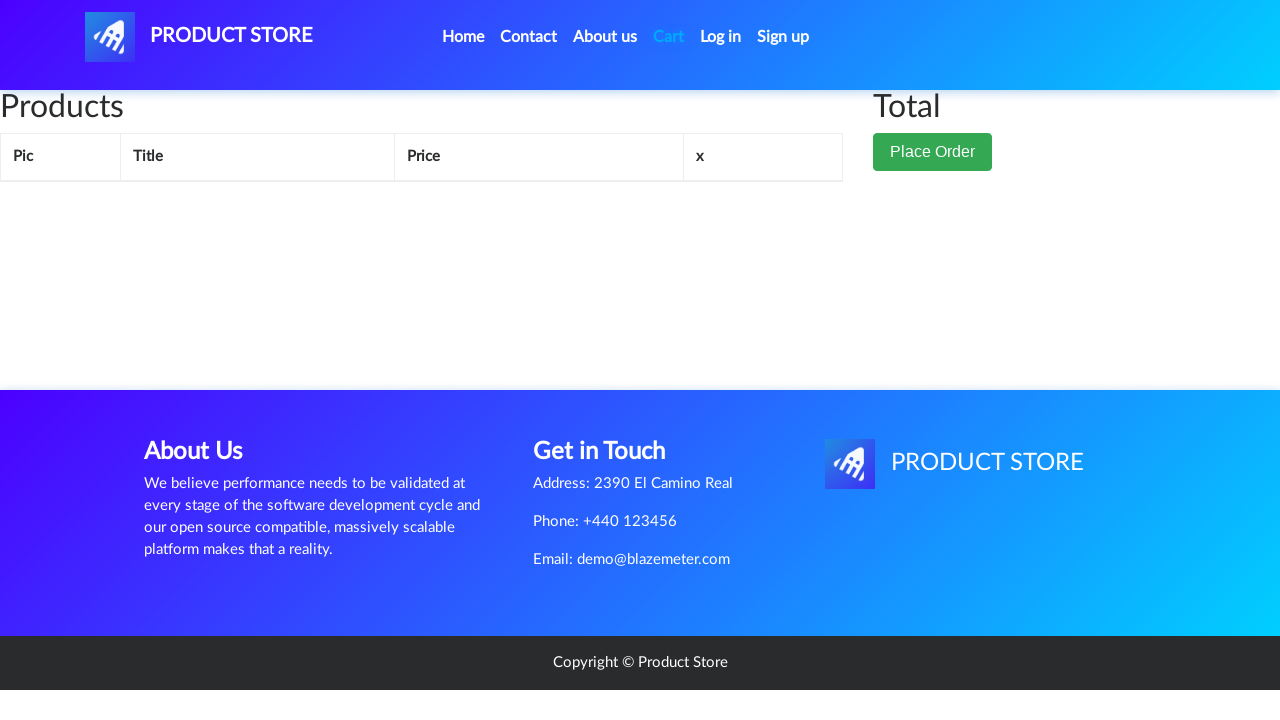

Waited 2000ms for cart page to load
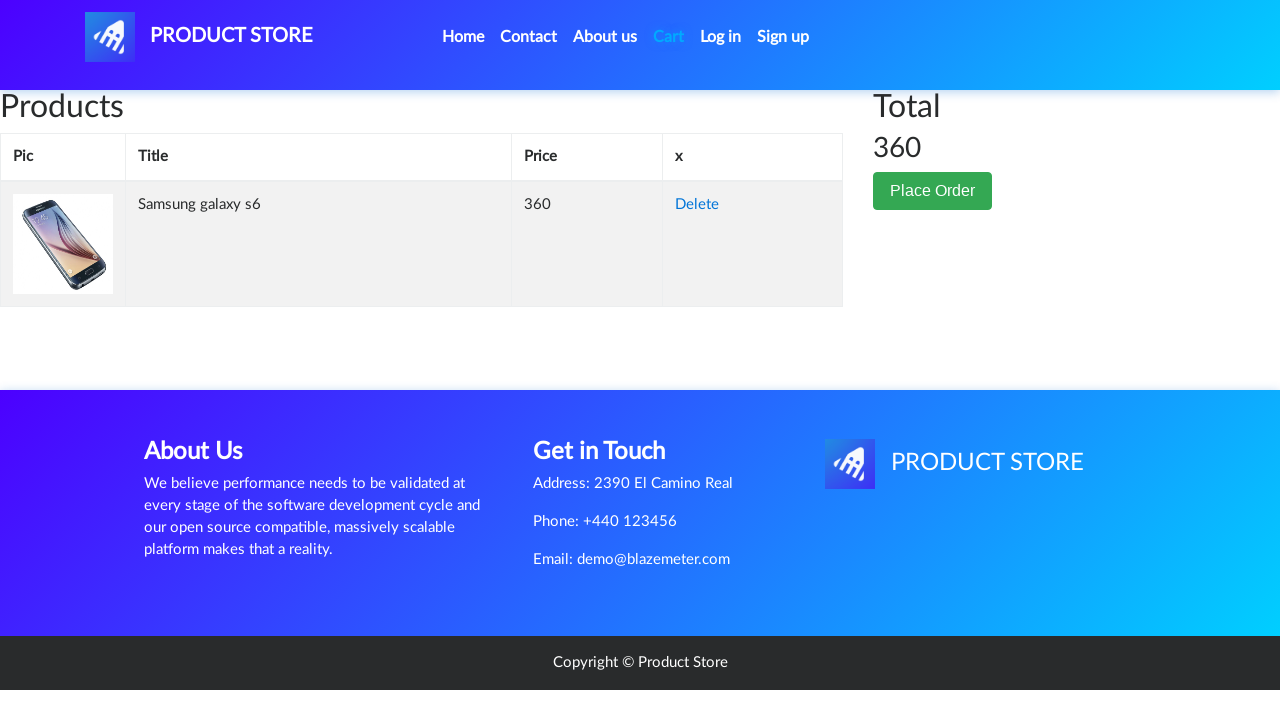

Place Order button selector is available on cart page
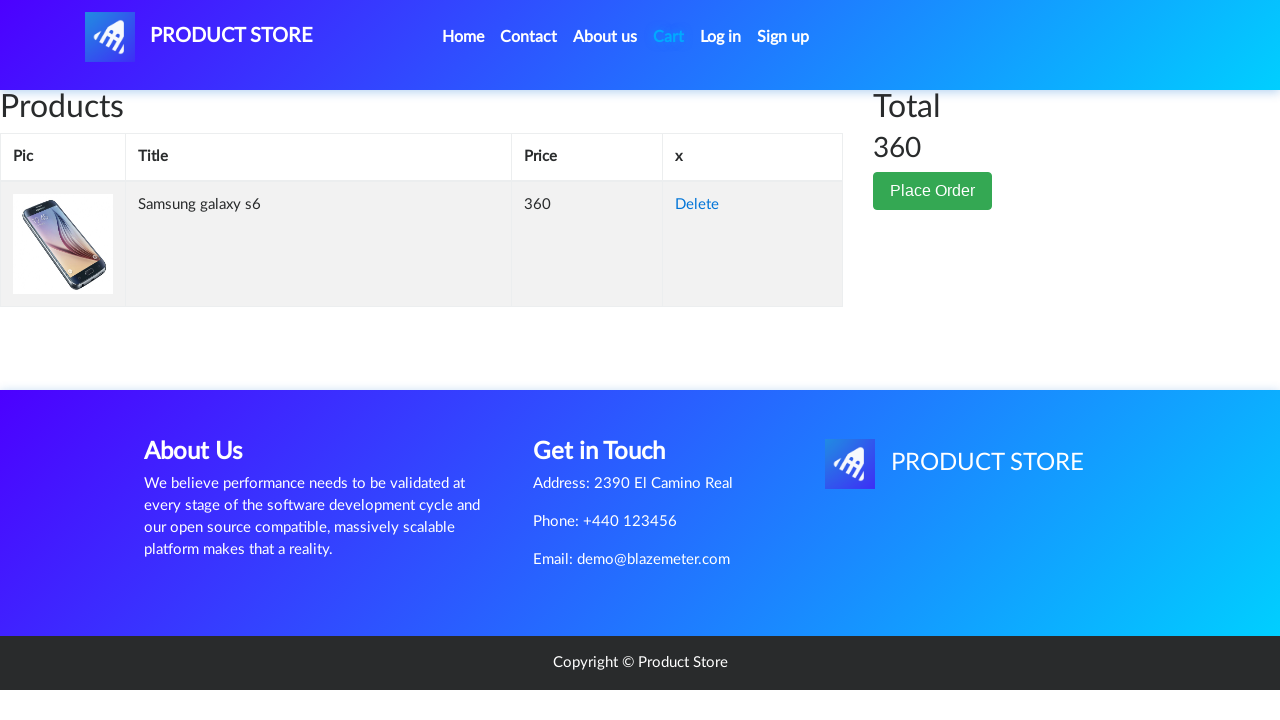

Verified Place Order button text is correct
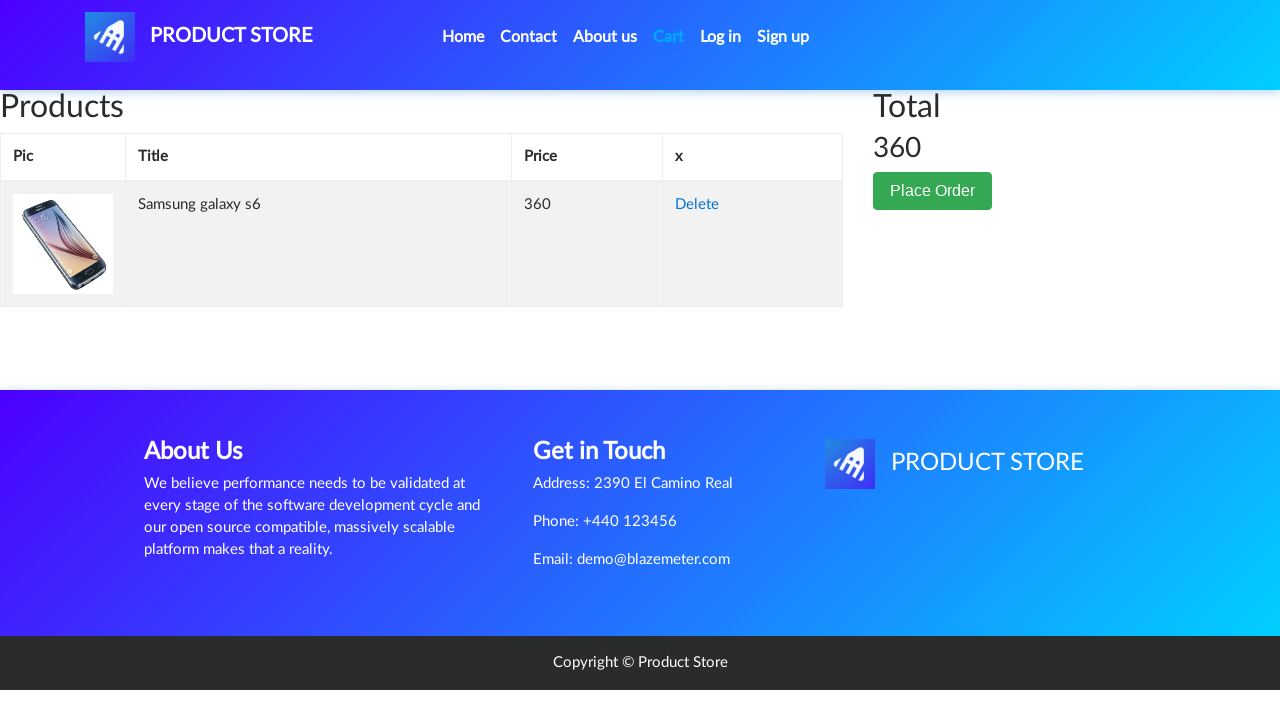

Product successfully added to cart - success message displayed
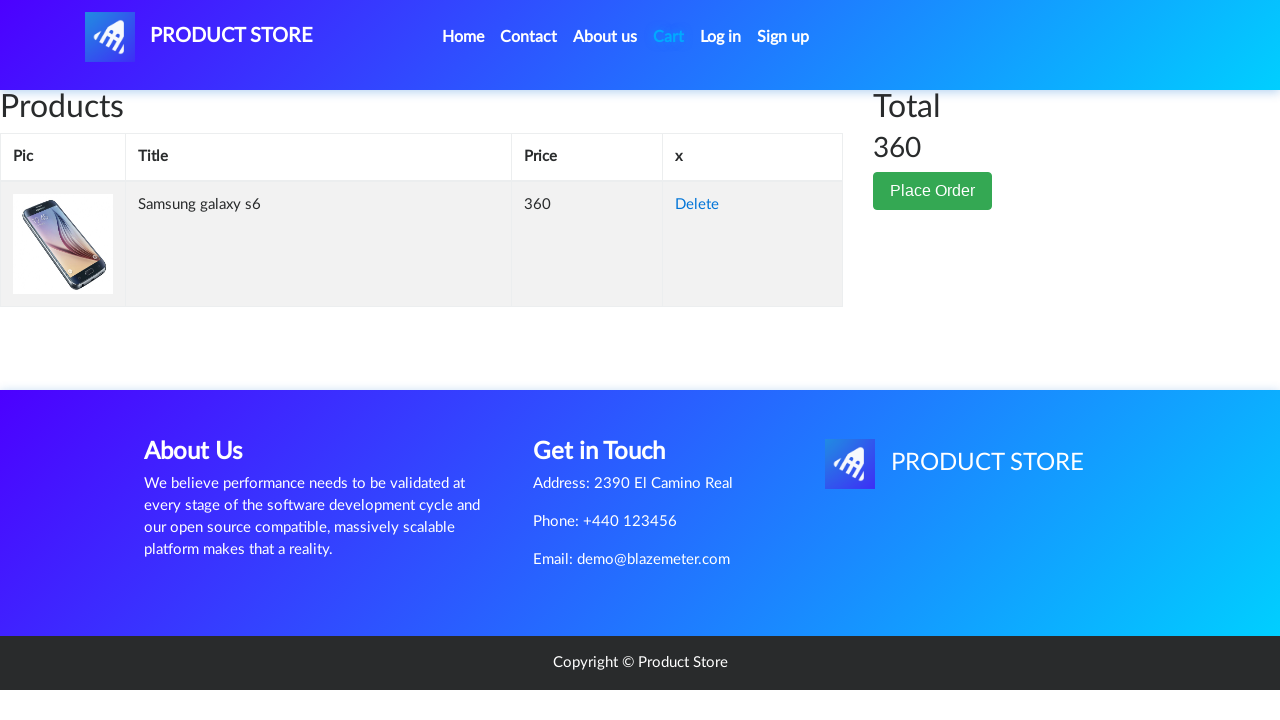

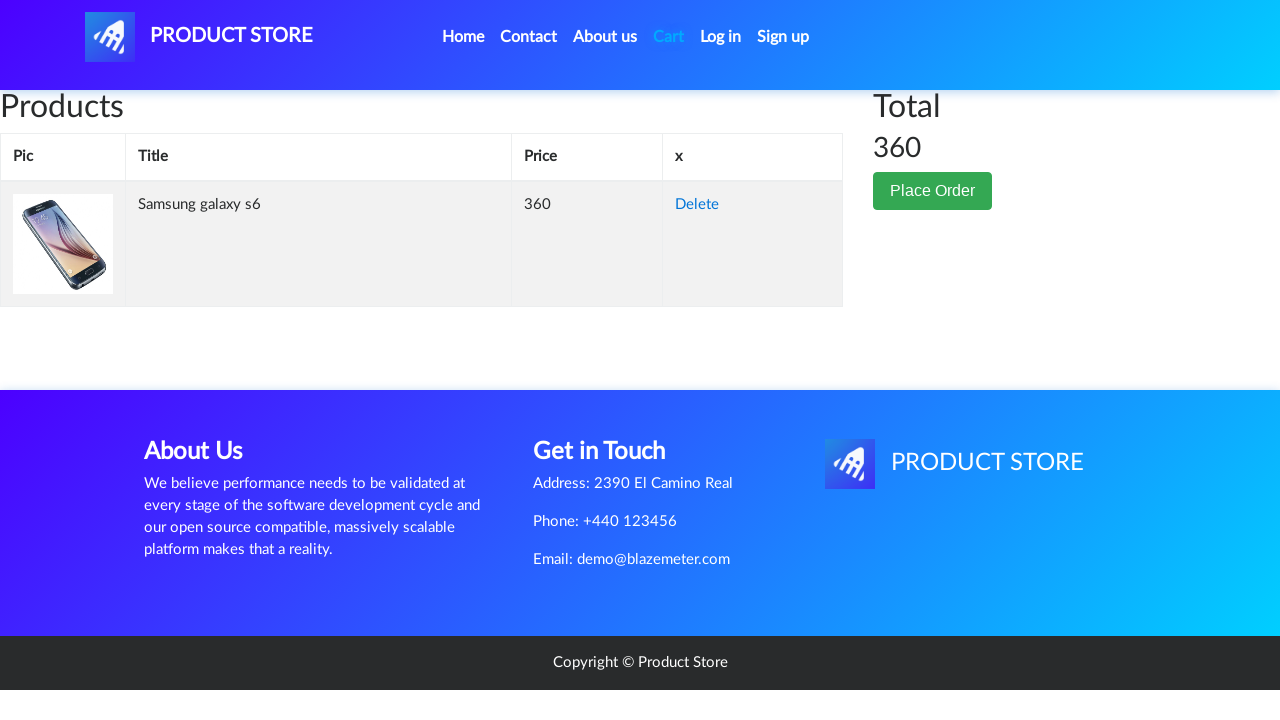